Simple test that navigates to Flipkart's homepage to verify the page loads successfully.

Starting URL: https://www.flipkart.com/

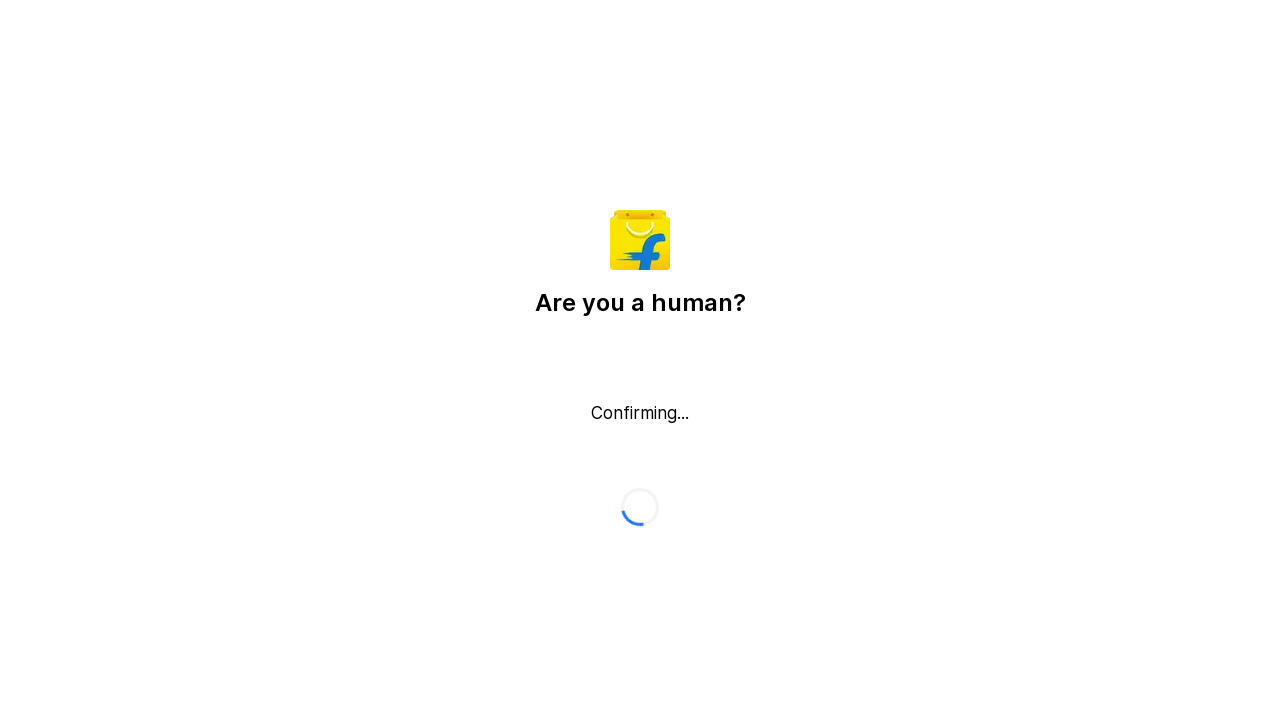

Waited for page to load - DOM content loaded
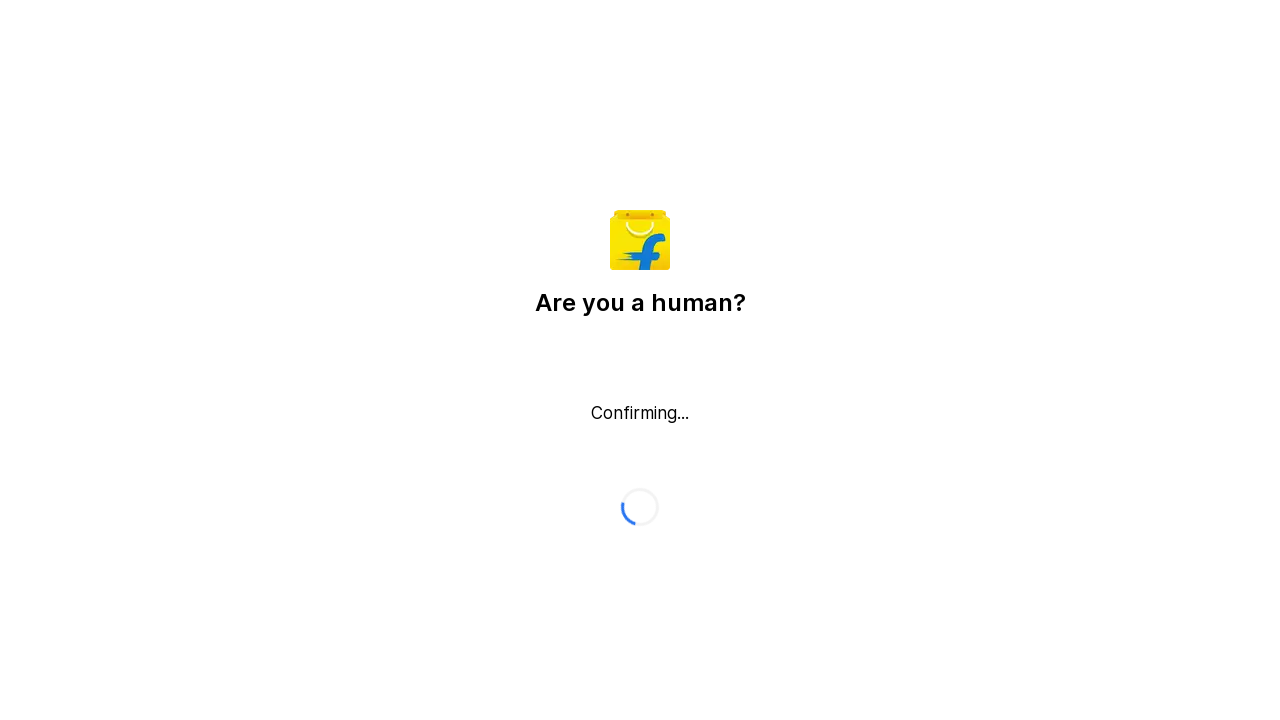

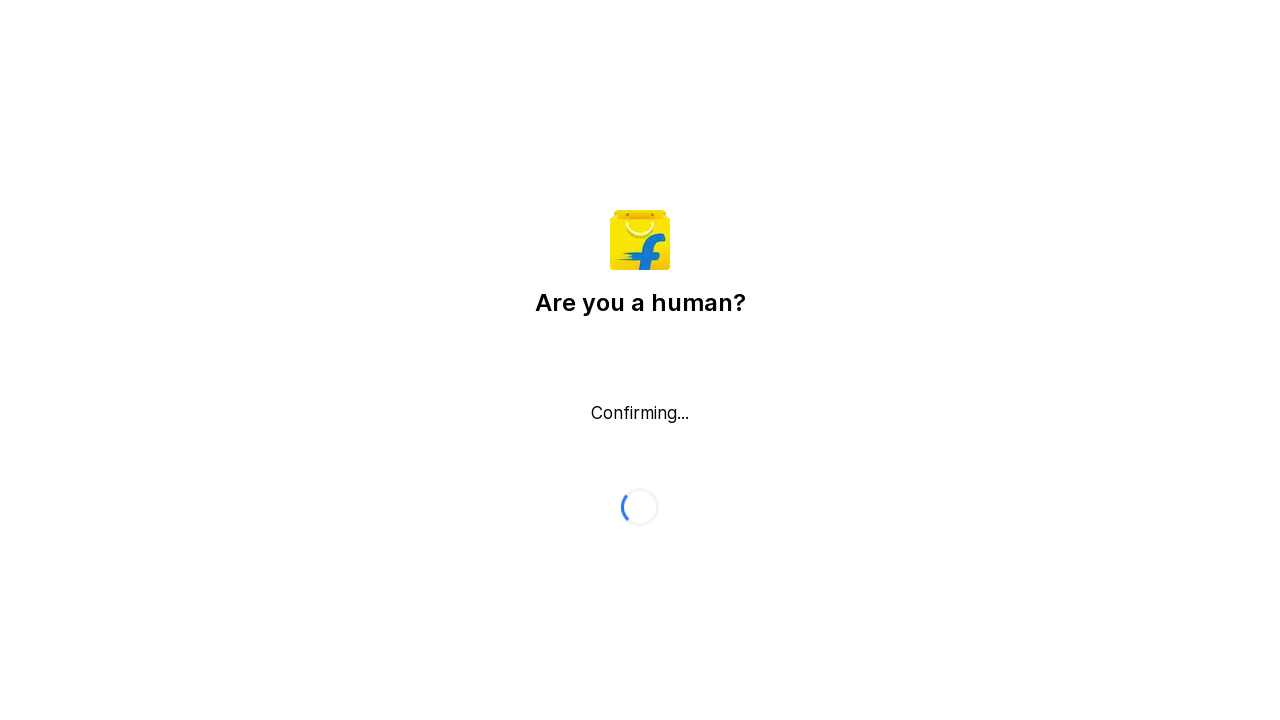